Tests drag and drop functionality on jQuery UI demo page by dragging an element from one location to another within an iframe

Starting URL: http://jqueryui.com/droppable/

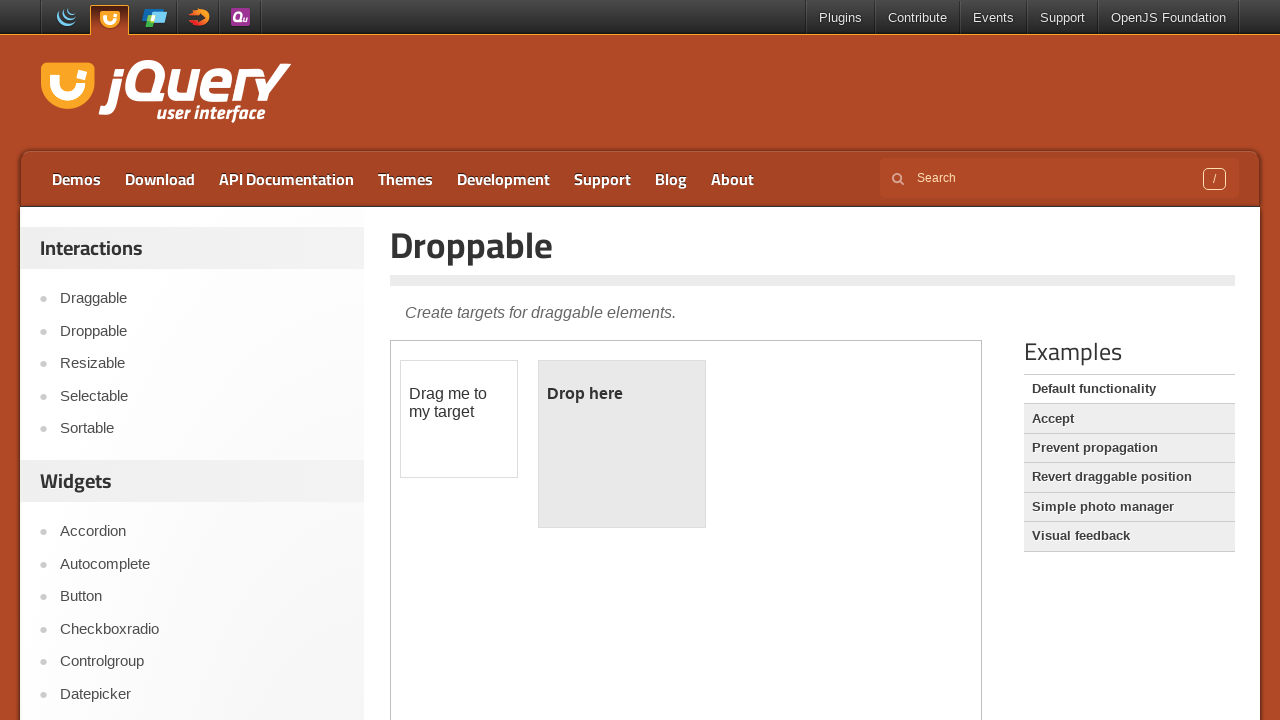

Located the iframe containing the drag and drop demo
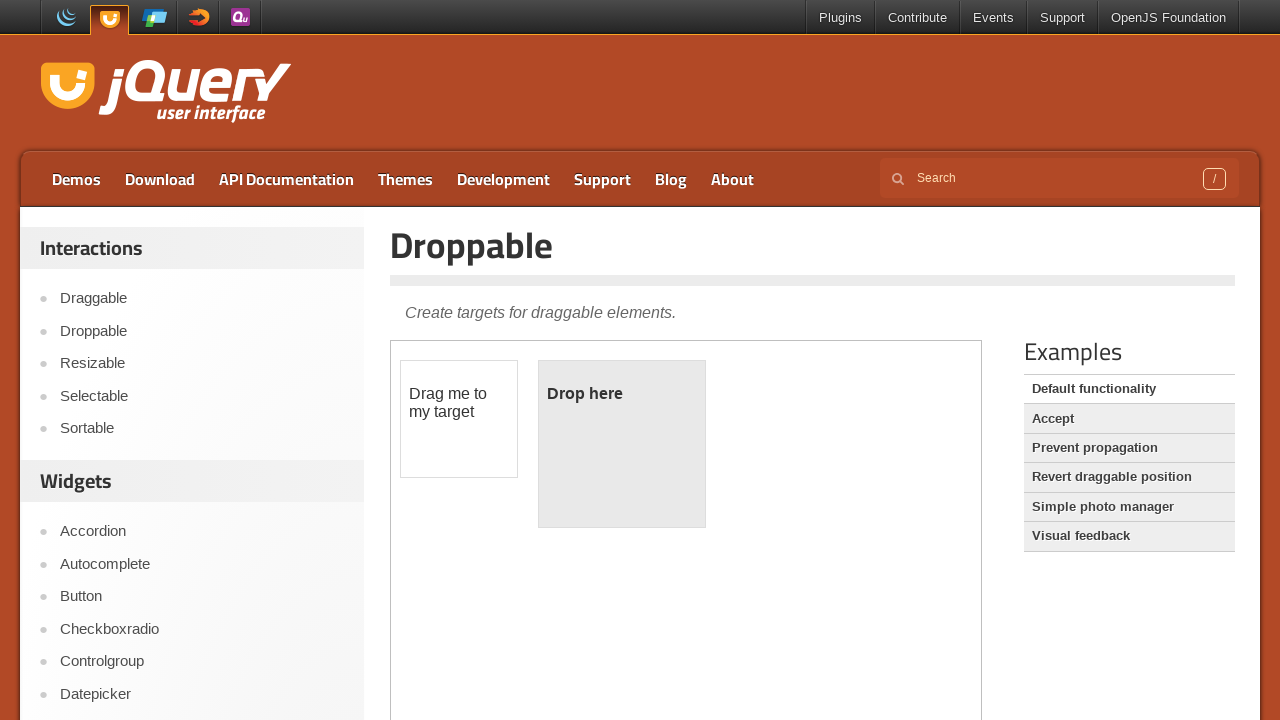

Located the draggable element with id 'draggable'
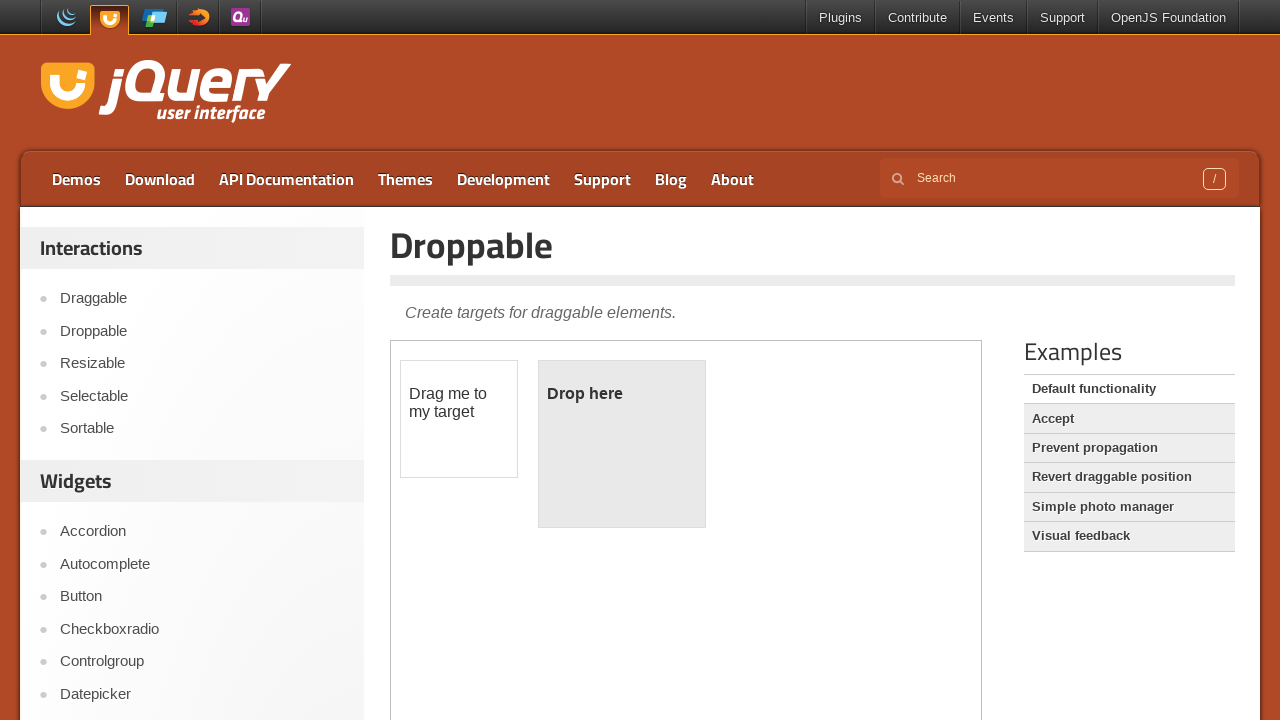

Located the droppable target element with id 'droppable'
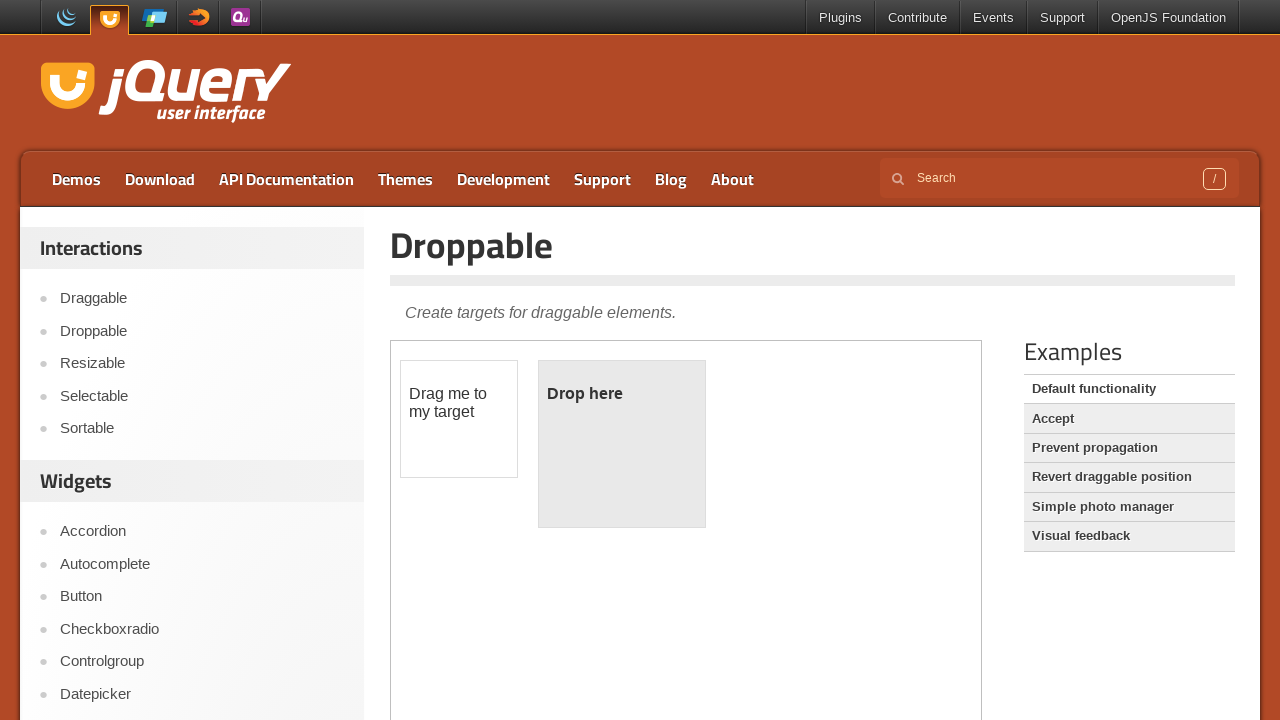

Dragged the draggable element to the droppable target at (622, 444)
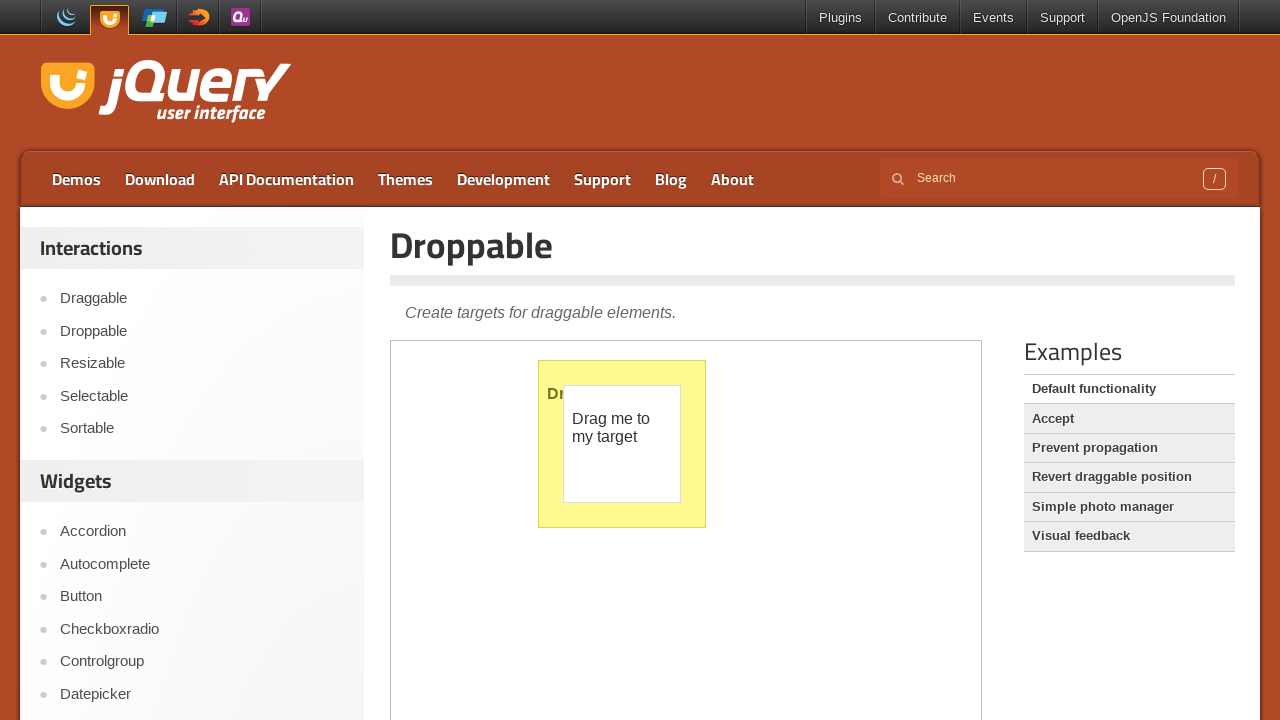

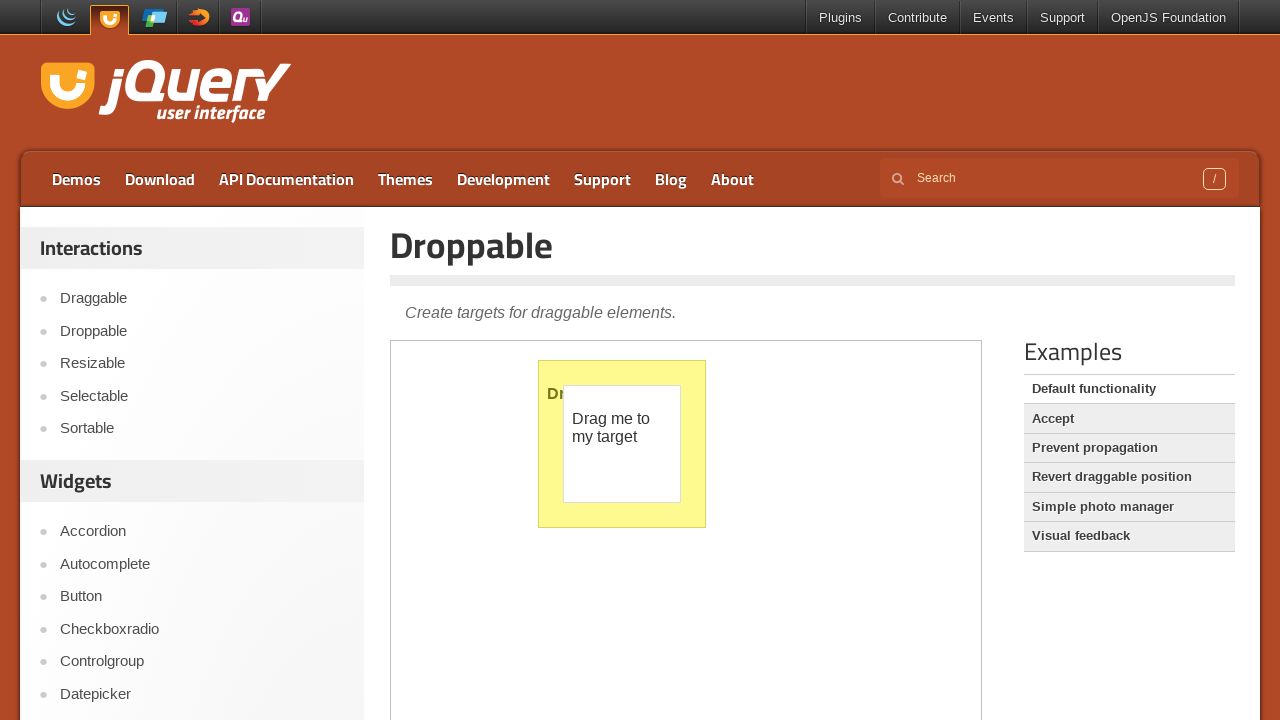